Tests drag and drop functionality on jQuery UI demo page by dragging an element from a source location to a target droppable area within an iframe.

Starting URL: https://jqueryui.com/droppable/

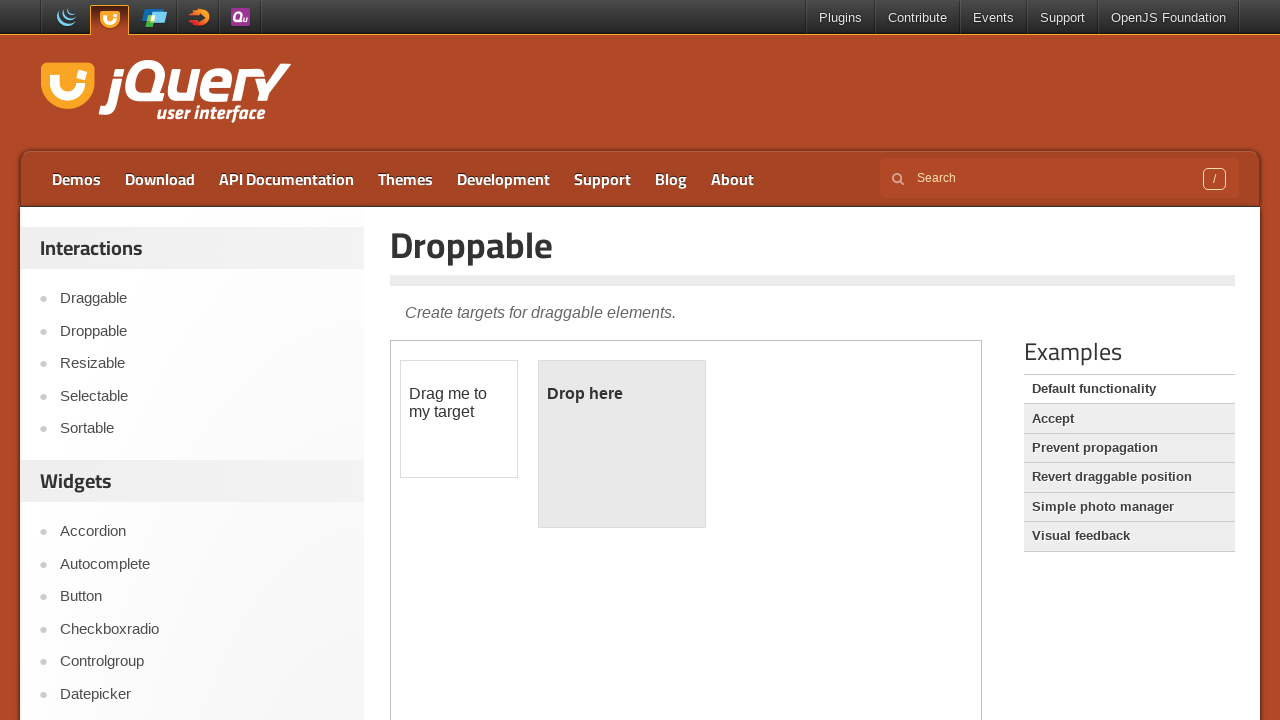

Page loaded and network idle state reached
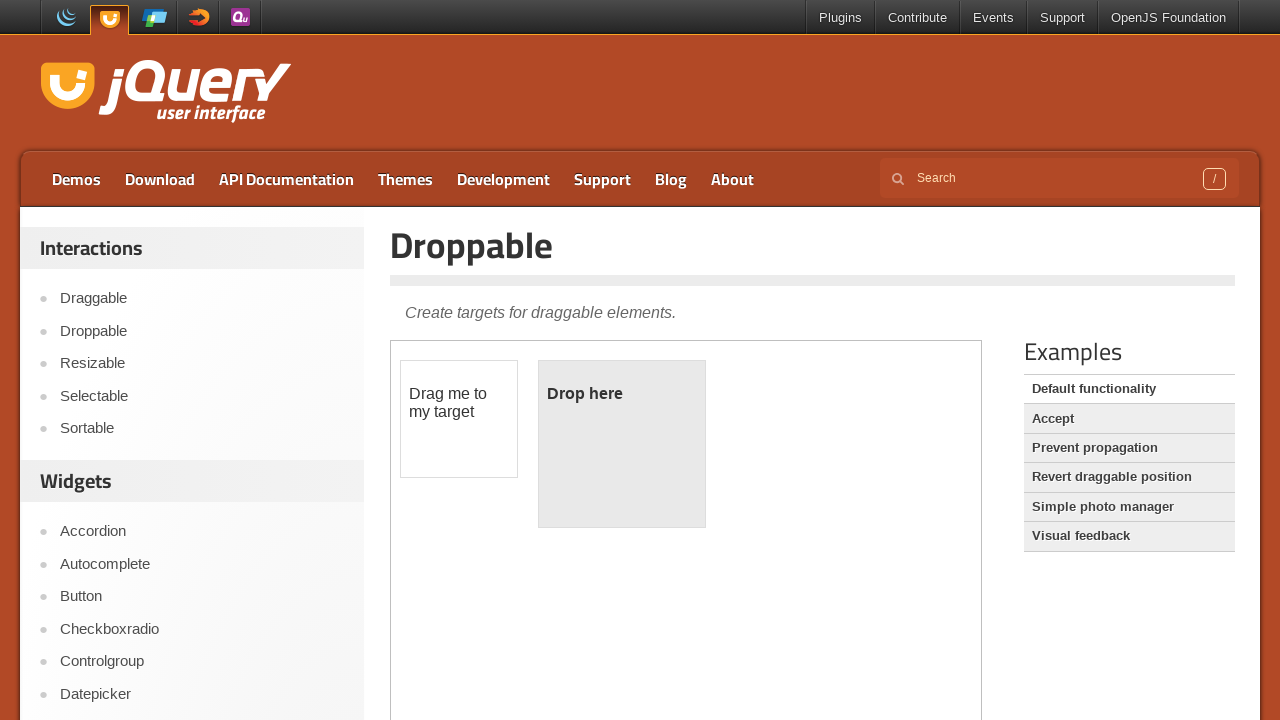

Located jQuery UI droppable demo iframe
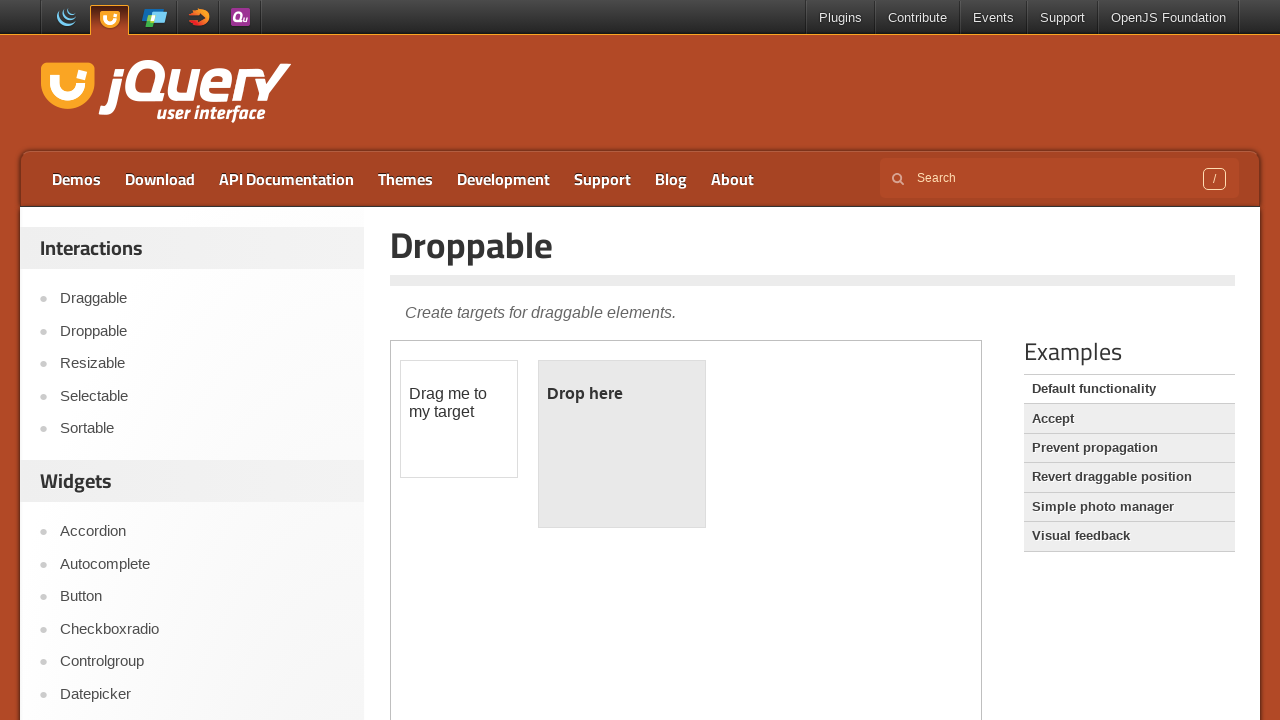

Located draggable source element (#draggable) and droppable target element (#droppable)
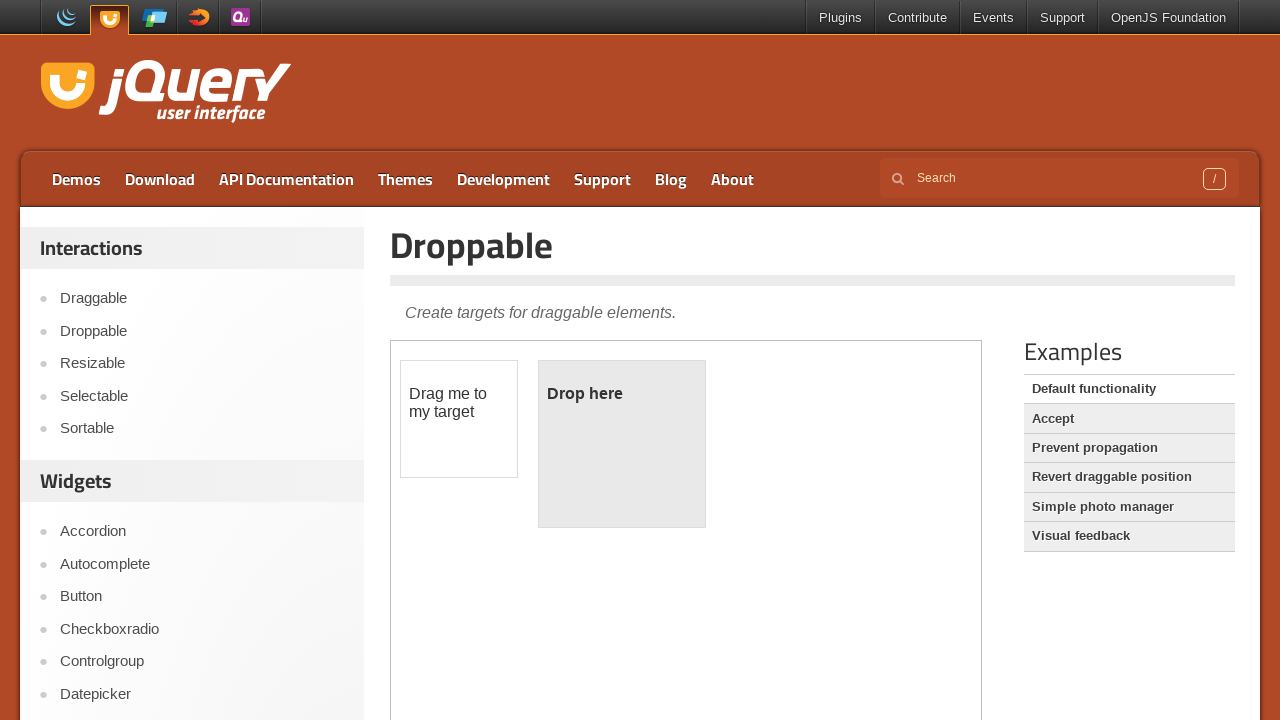

Source element is now visible
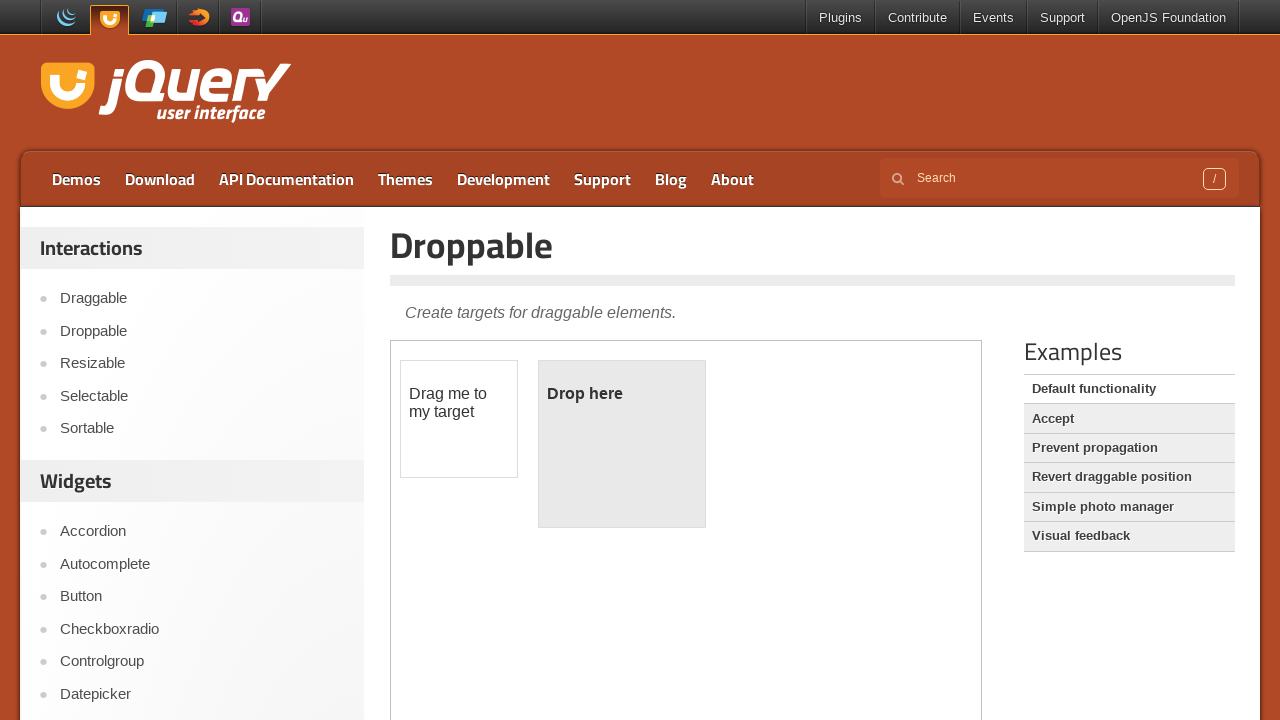

Destination element is now visible
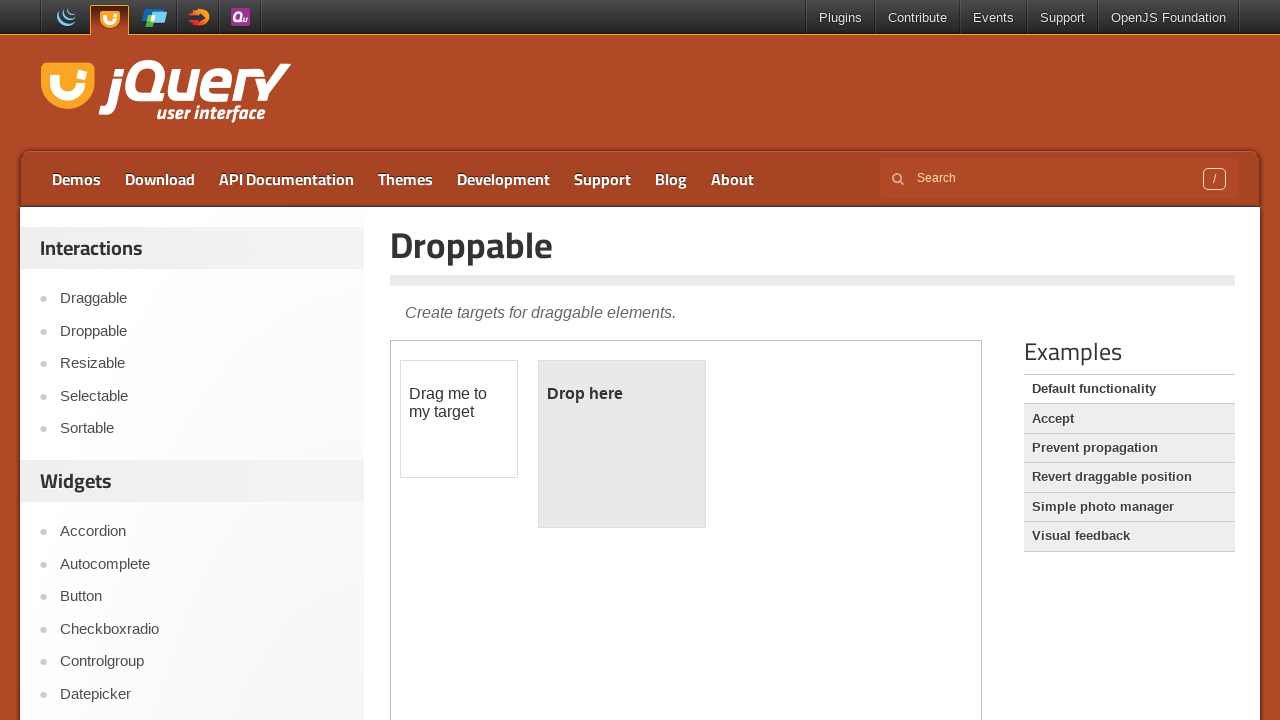

Retrieved bounding box for source draggable element
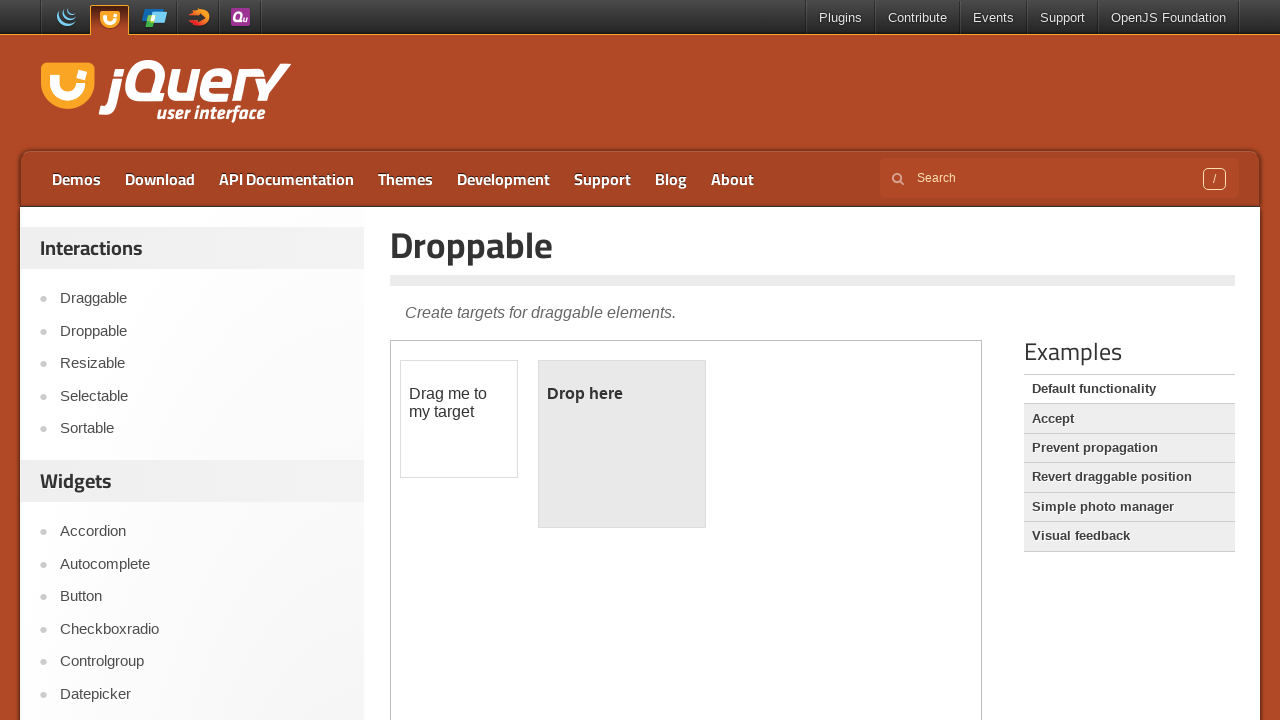

Retrieved bounding box for destination droppable element
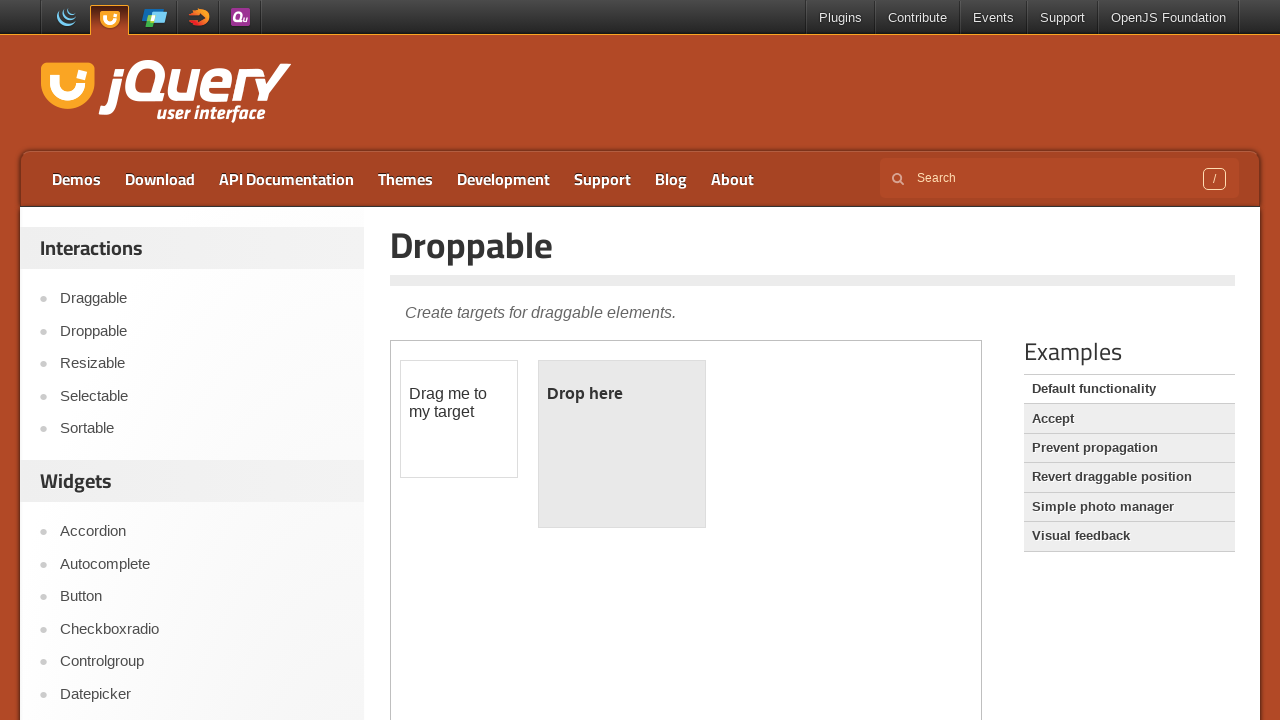

Calculated center positions for both source and destination elements
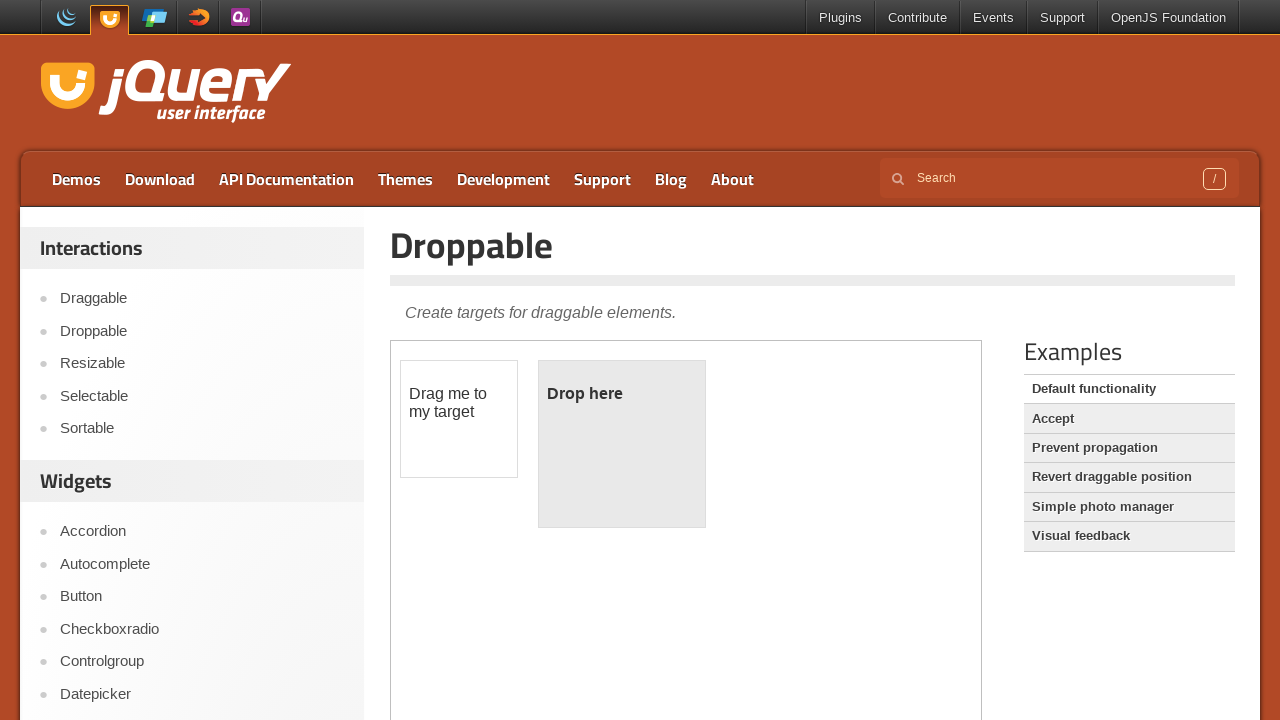

Moved mouse to source element center position at (459, 419)
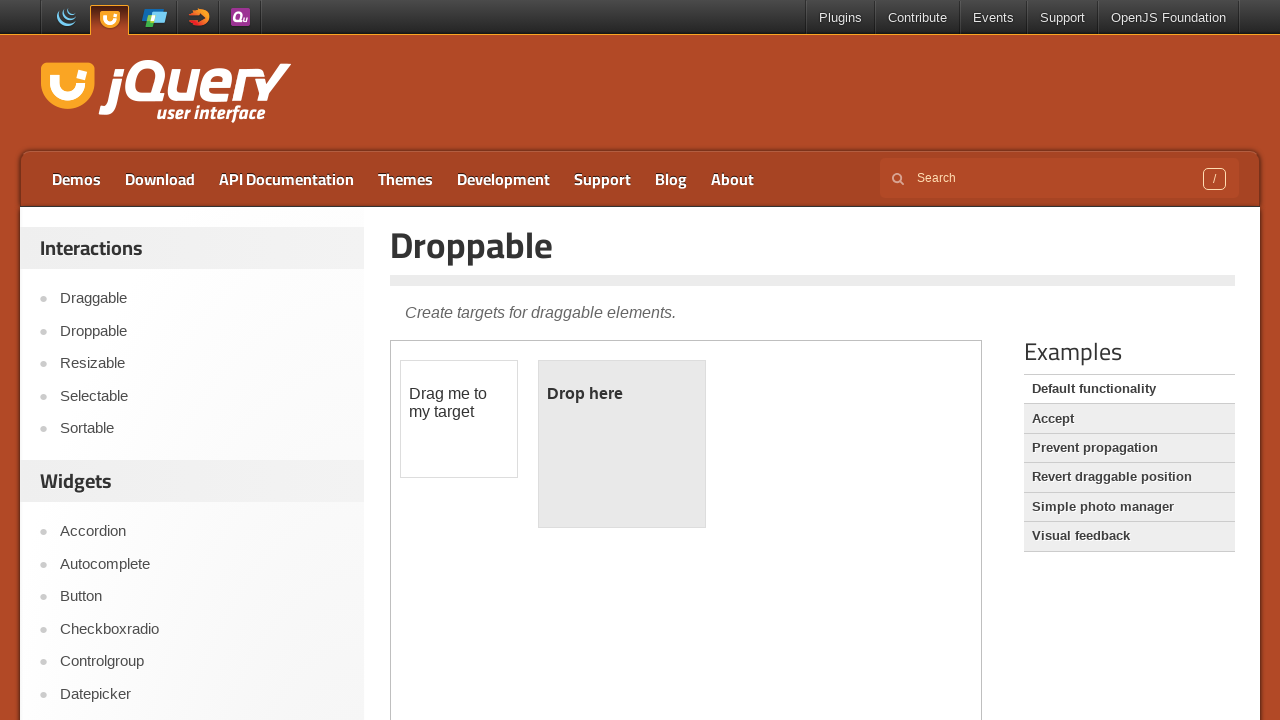

Pressed mouse button down on source element at (459, 419)
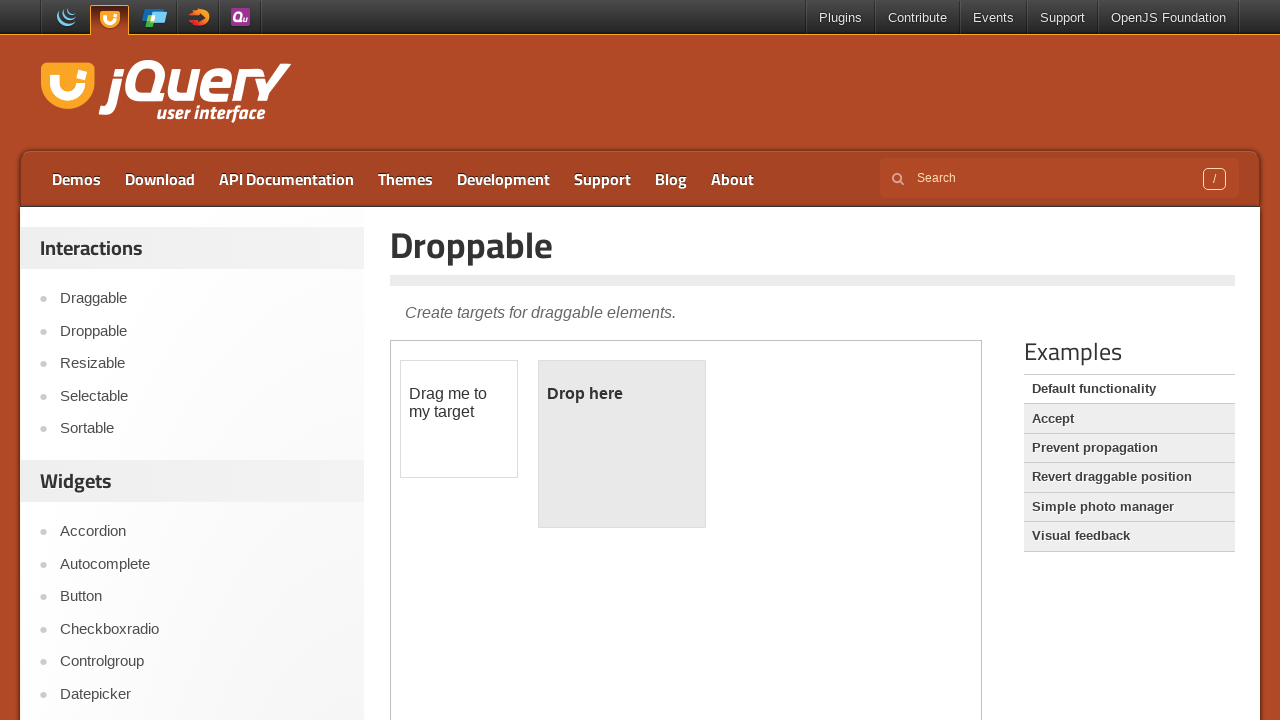

Dragged element to destination position at (622, 444)
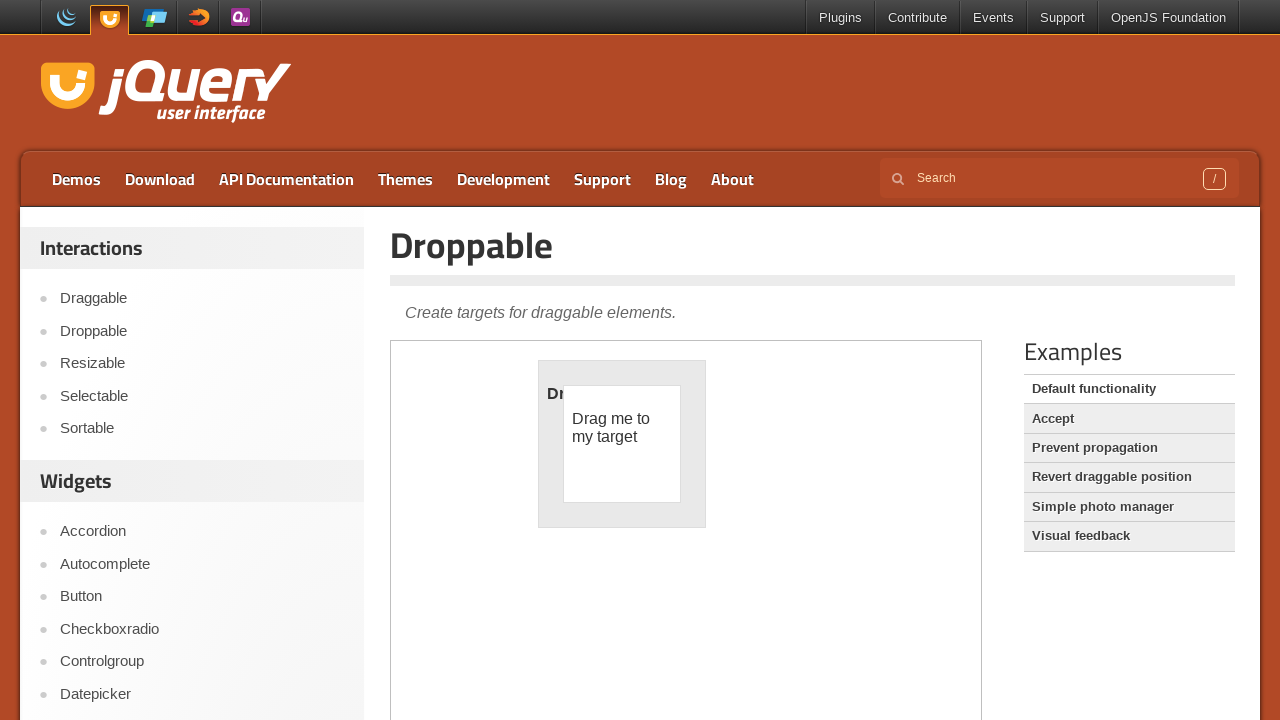

Released mouse button to complete drag and drop at (622, 444)
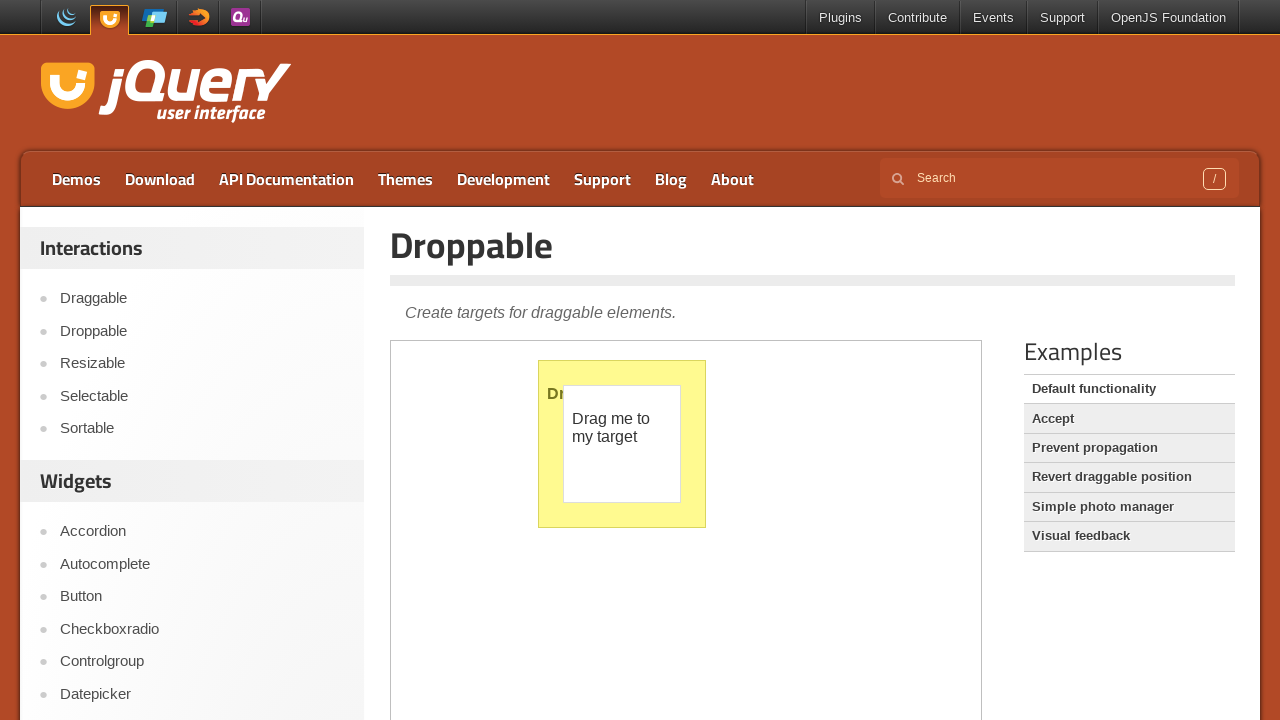

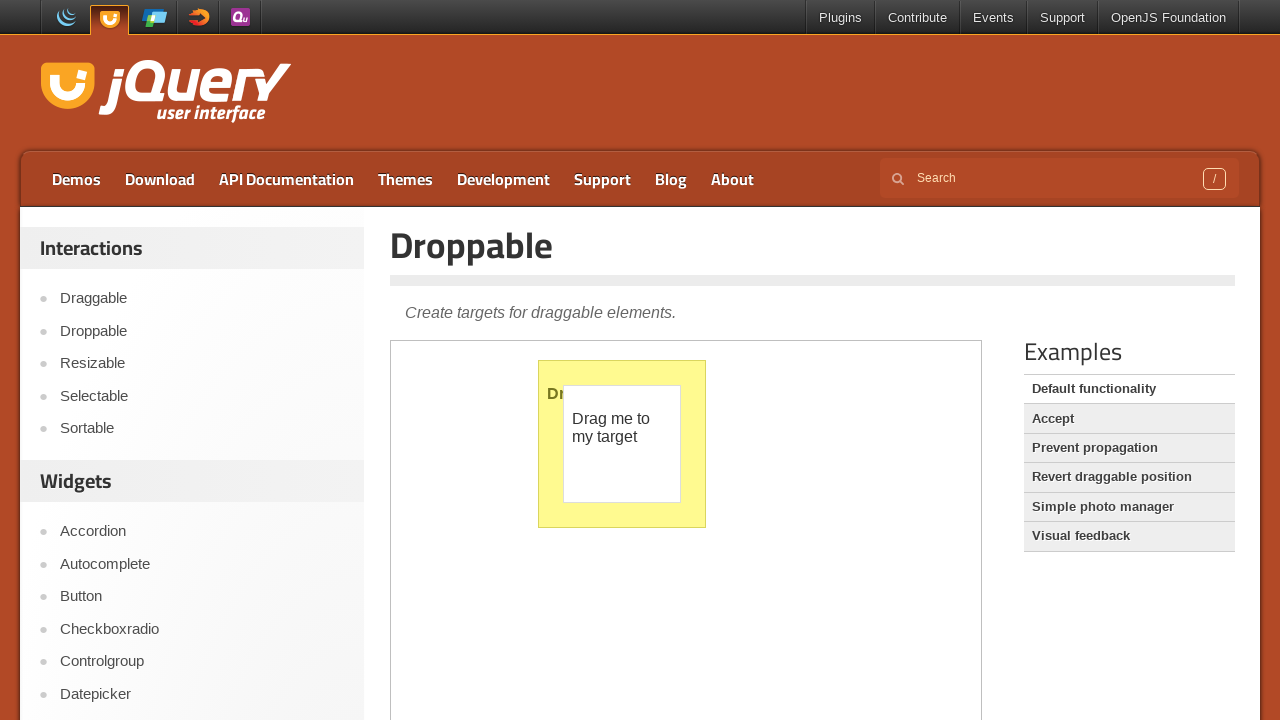